Tests checkbox interactions on a practice blog by navigating between pages and selecting/deselecting various checkboxes in a table

Starting URL: https://testautomationpractice.blogspot.com/

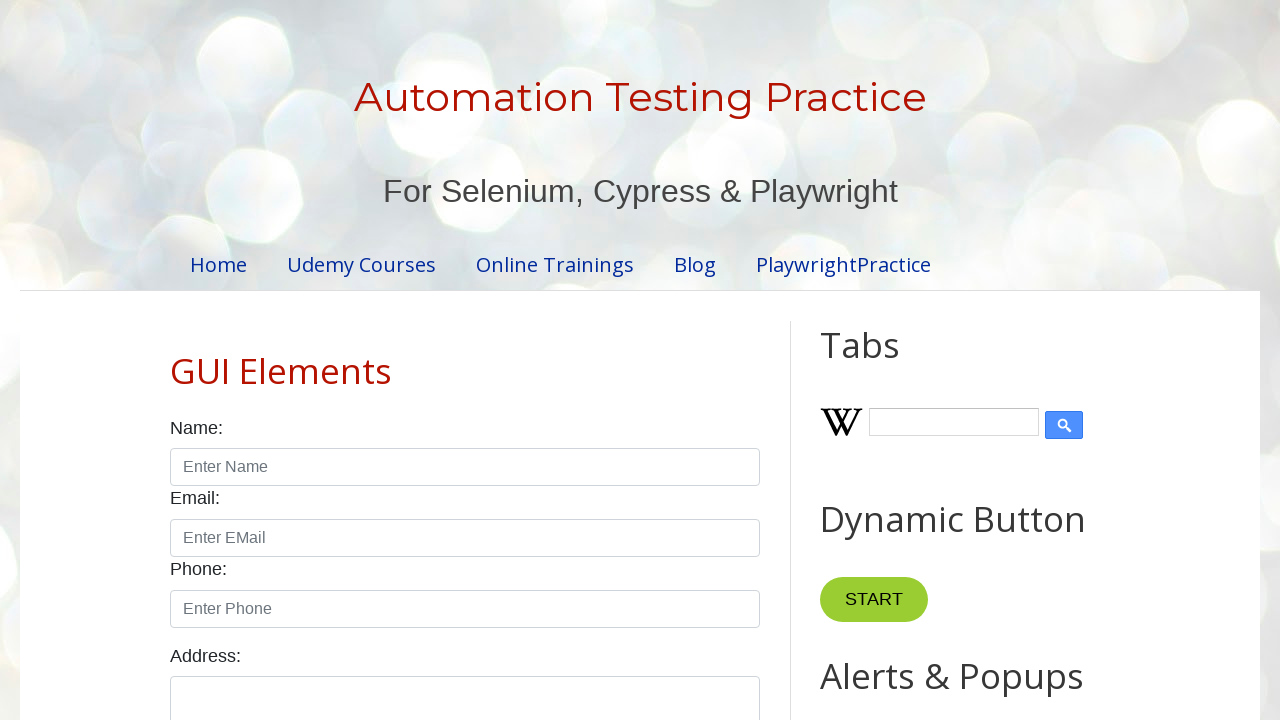

Clicked on page 2 navigation link at (456, 361) on xpath=//a[normalize-space()='2']
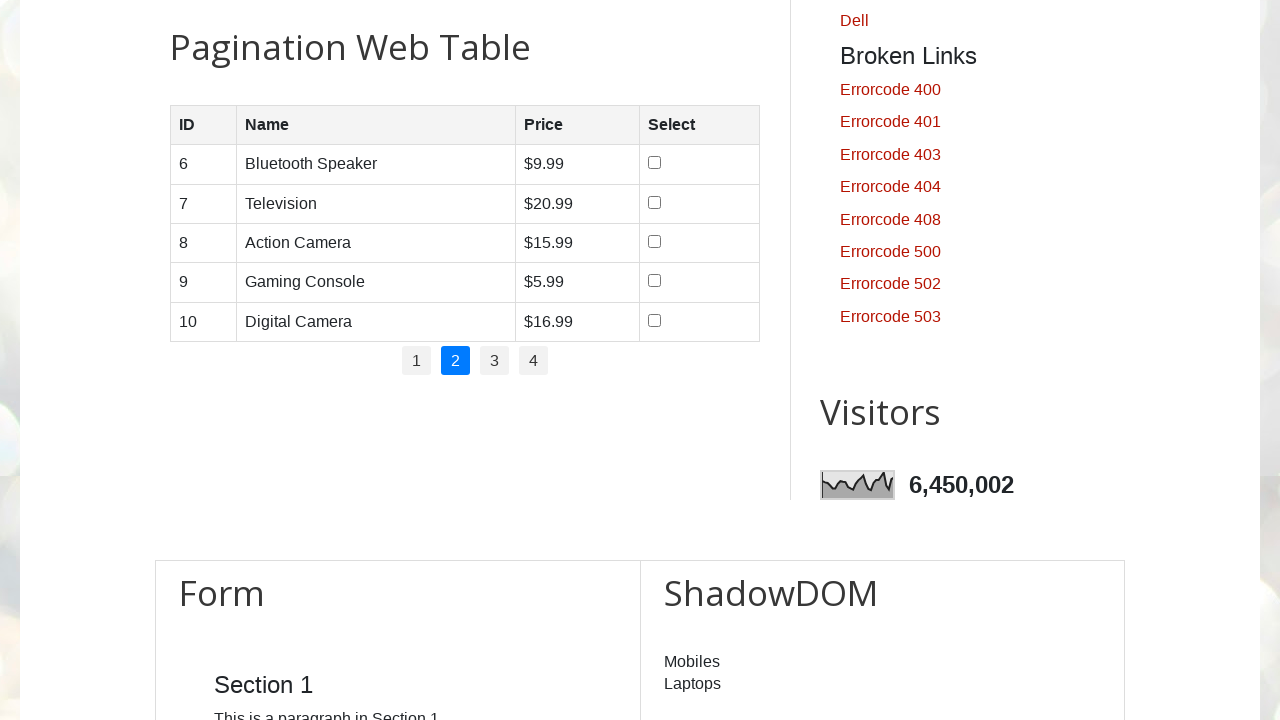

Retrieved all checkboxes on page 2
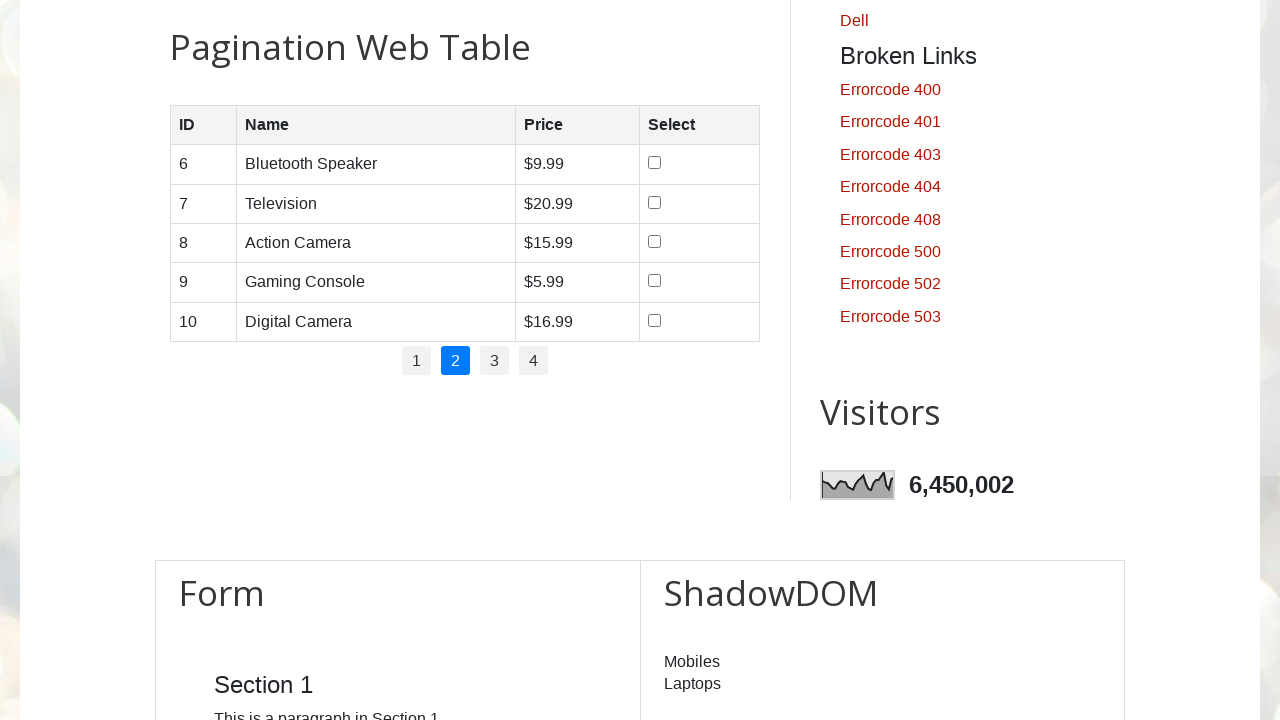

Clicked a checkbox on page 2 at (654, 163) on xpath=//td//input[contains(@type,'checkbox')] >> nth=0
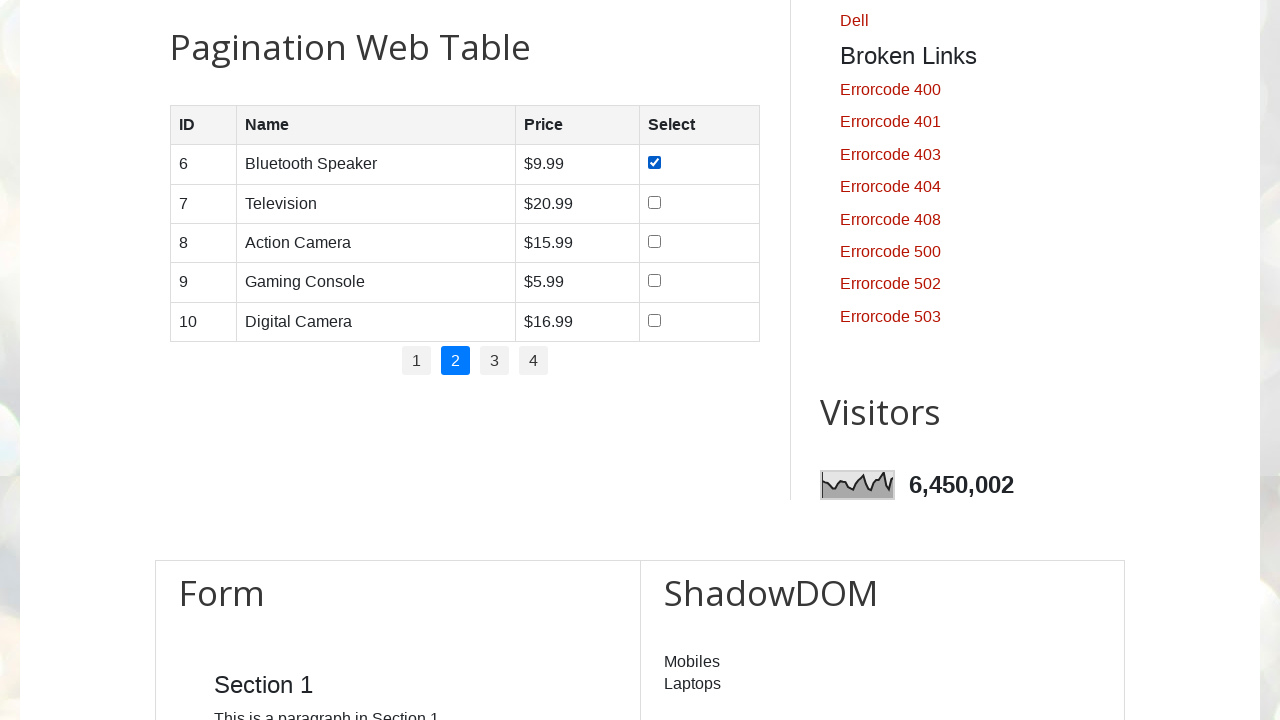

Clicked a checkbox on page 2 at (654, 202) on xpath=//td//input[contains(@type,'checkbox')] >> nth=1
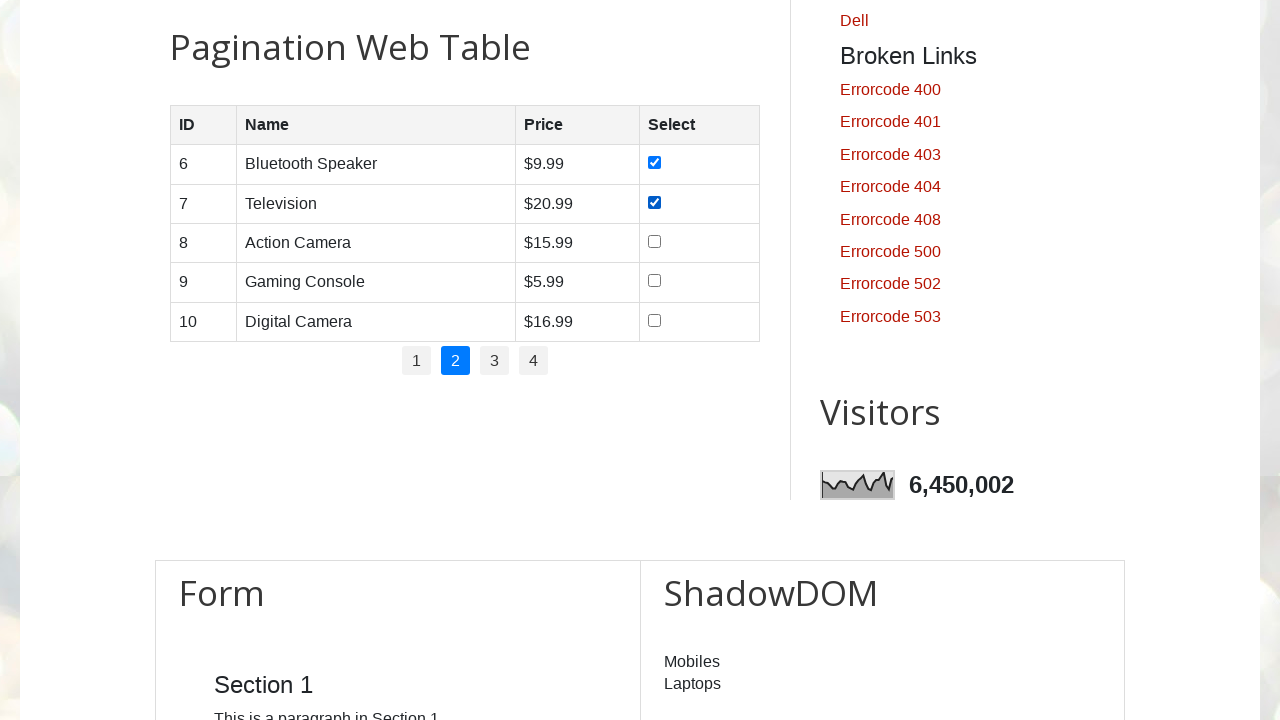

Clicked a checkbox on page 2 at (654, 241) on xpath=//td//input[contains(@type,'checkbox')] >> nth=2
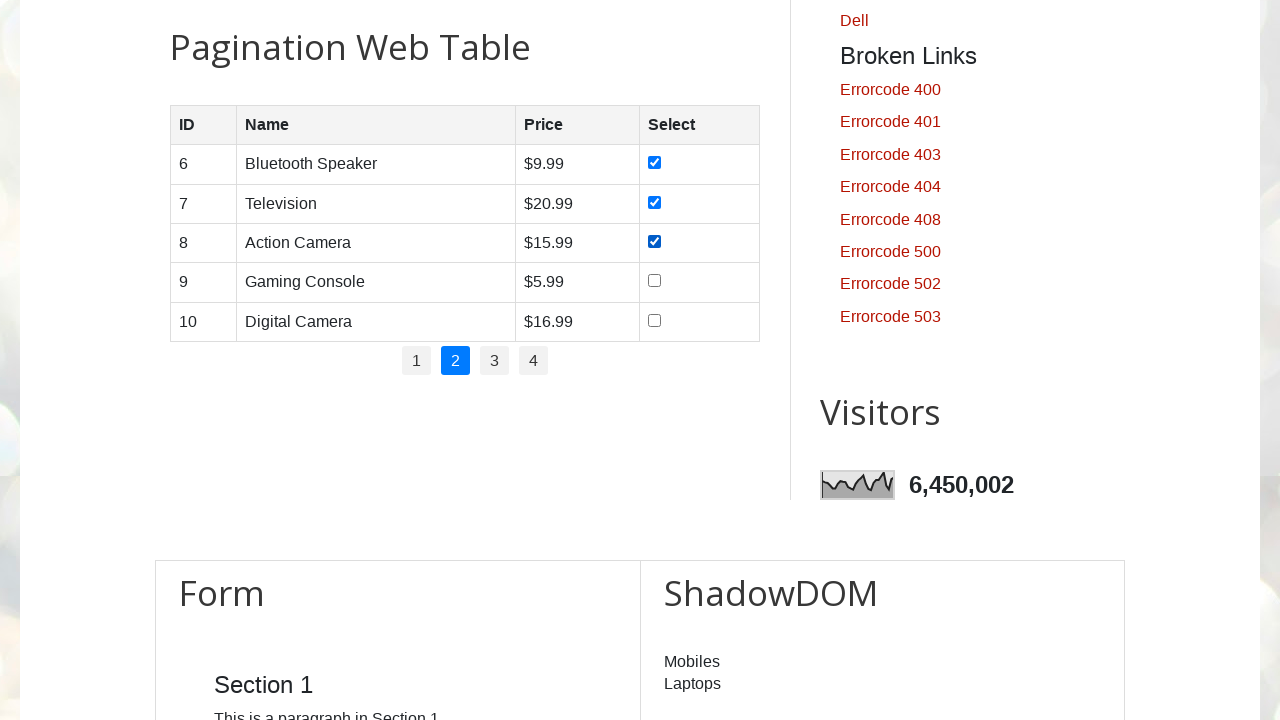

Clicked a checkbox on page 2 at (654, 281) on xpath=//td//input[contains(@type,'checkbox')] >> nth=3
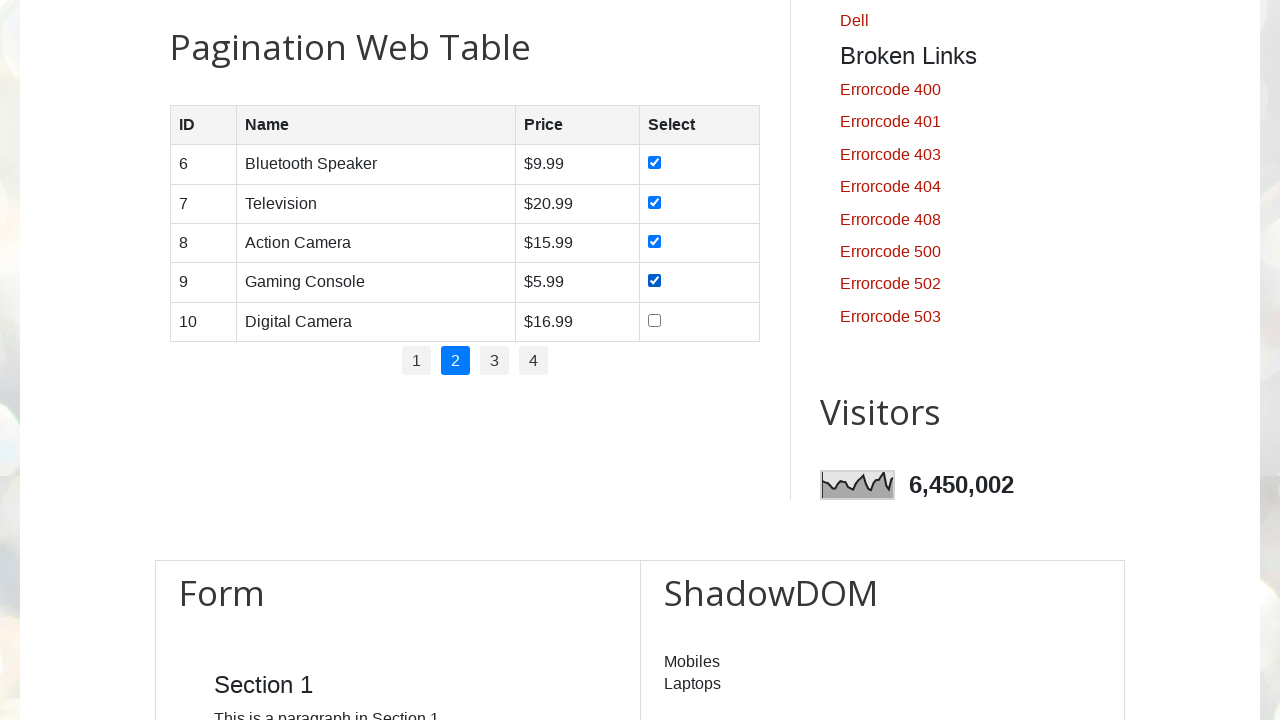

Clicked a checkbox on page 2 at (654, 320) on xpath=//td//input[contains(@type,'checkbox')] >> nth=4
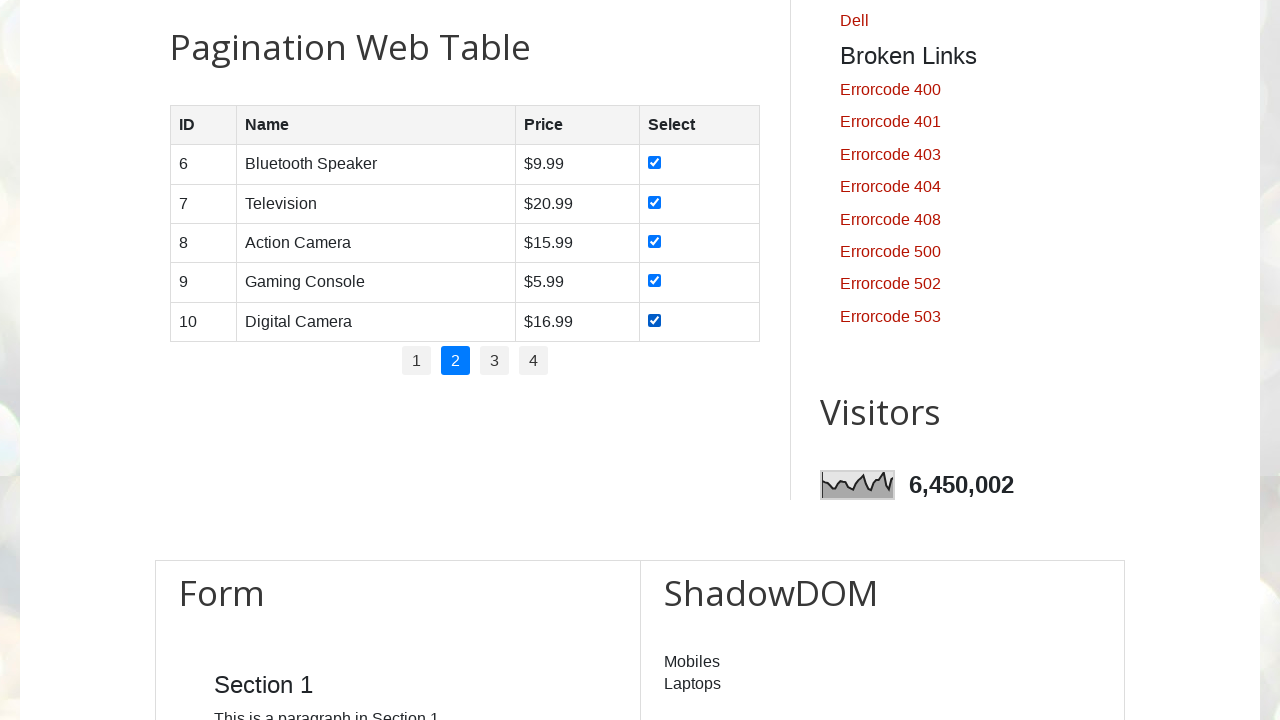

Clicked on page 1 navigation link at (416, 361) on xpath=//a[normalize-space()='1']
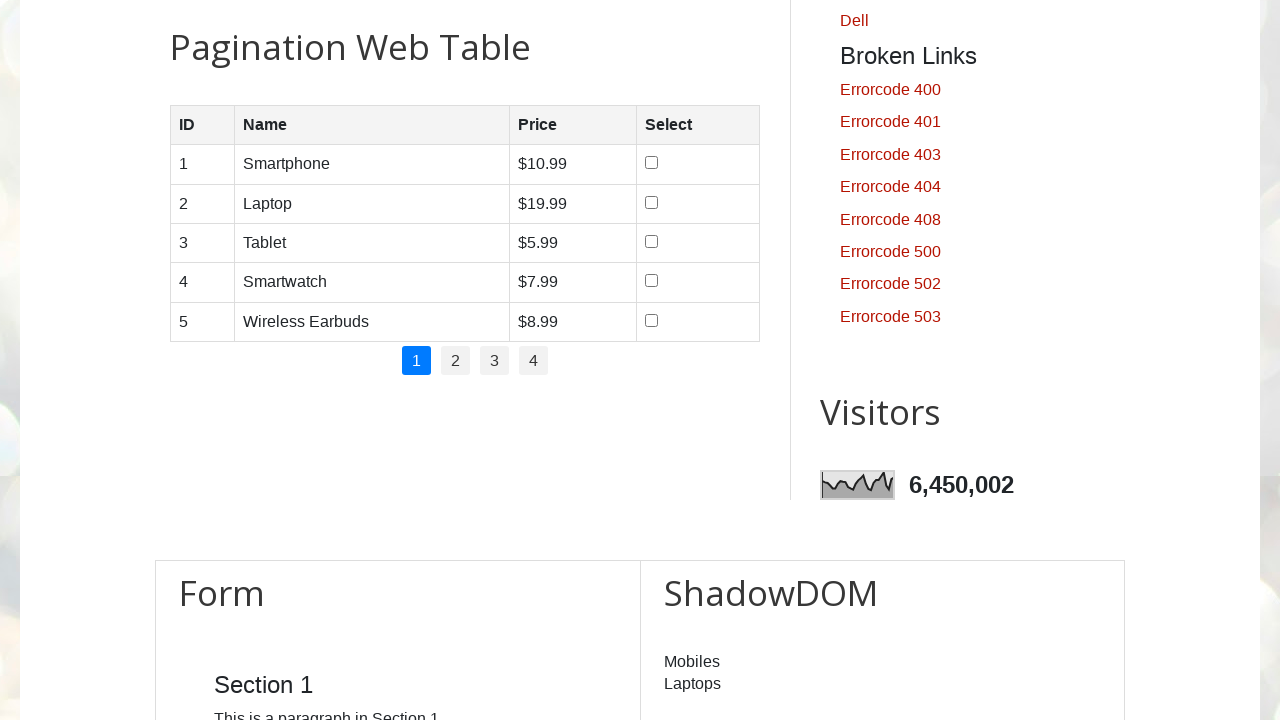

Retrieved all checkboxes on page 1
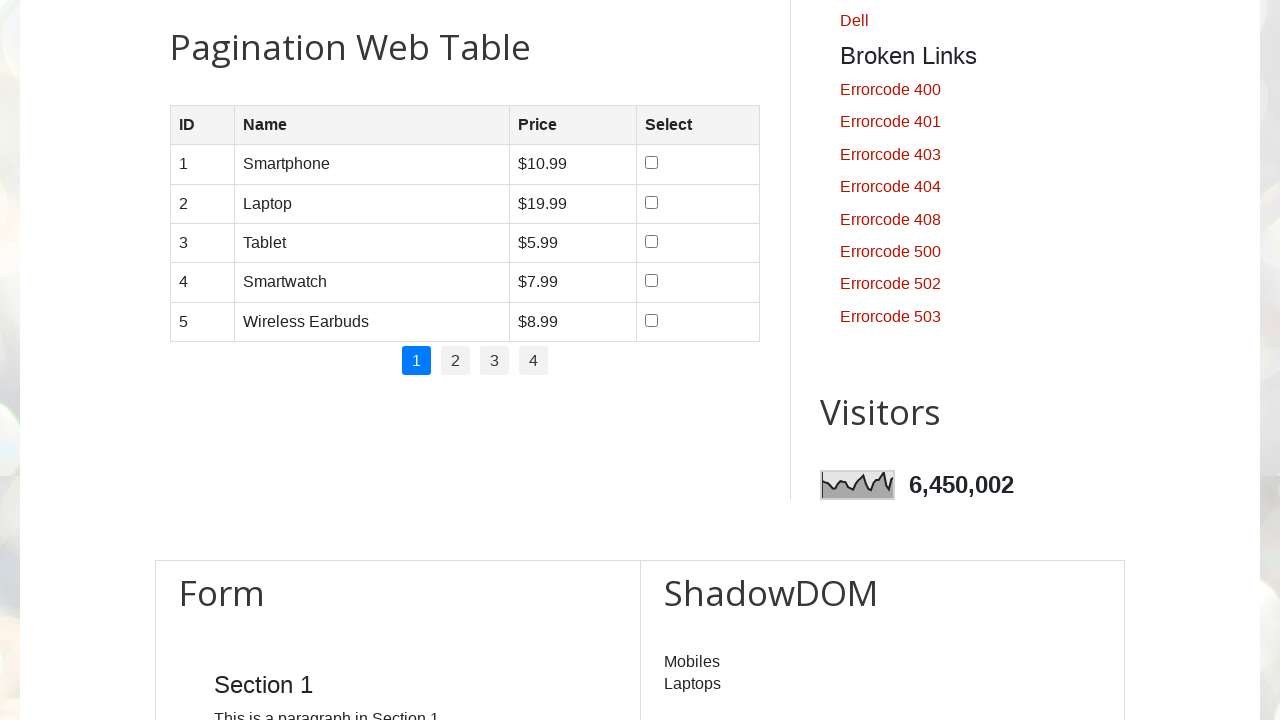

Clicked a checkbox on page 1 at (651, 163) on xpath=//td//input[contains(@type,'checkbox')] >> nth=0
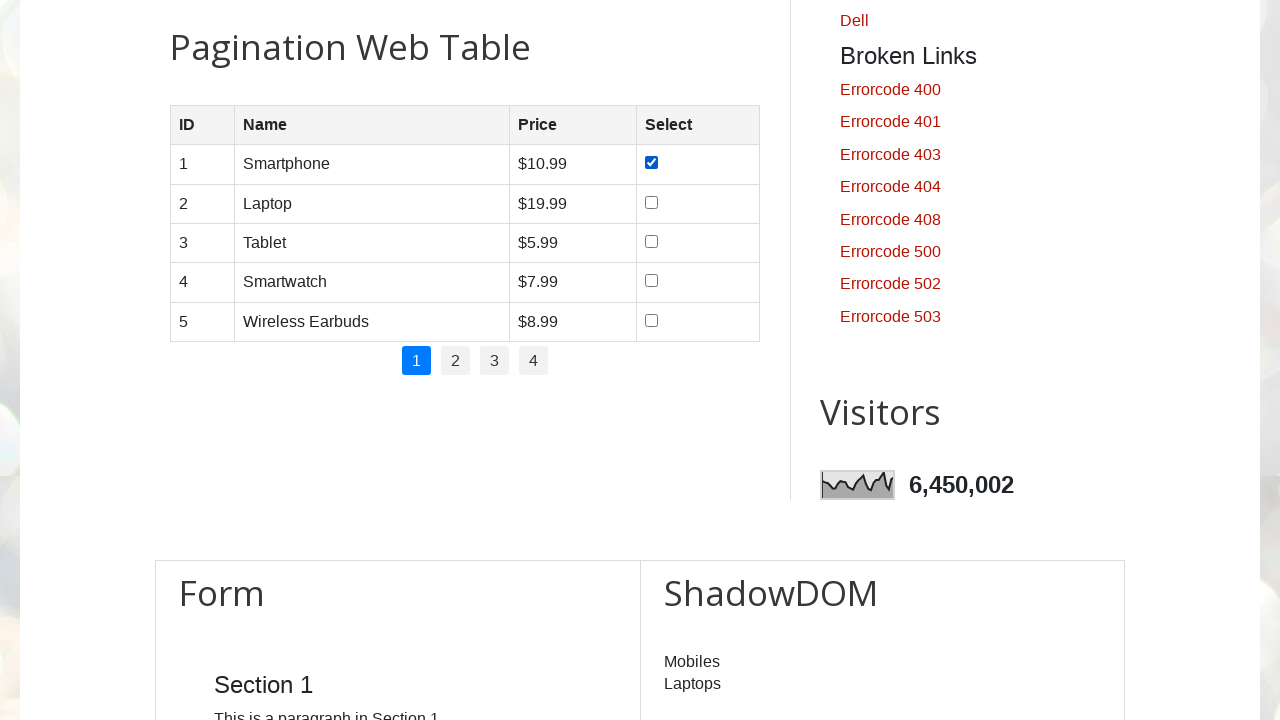

Clicked a checkbox on page 1 at (651, 202) on xpath=//td//input[contains(@type,'checkbox')] >> nth=1
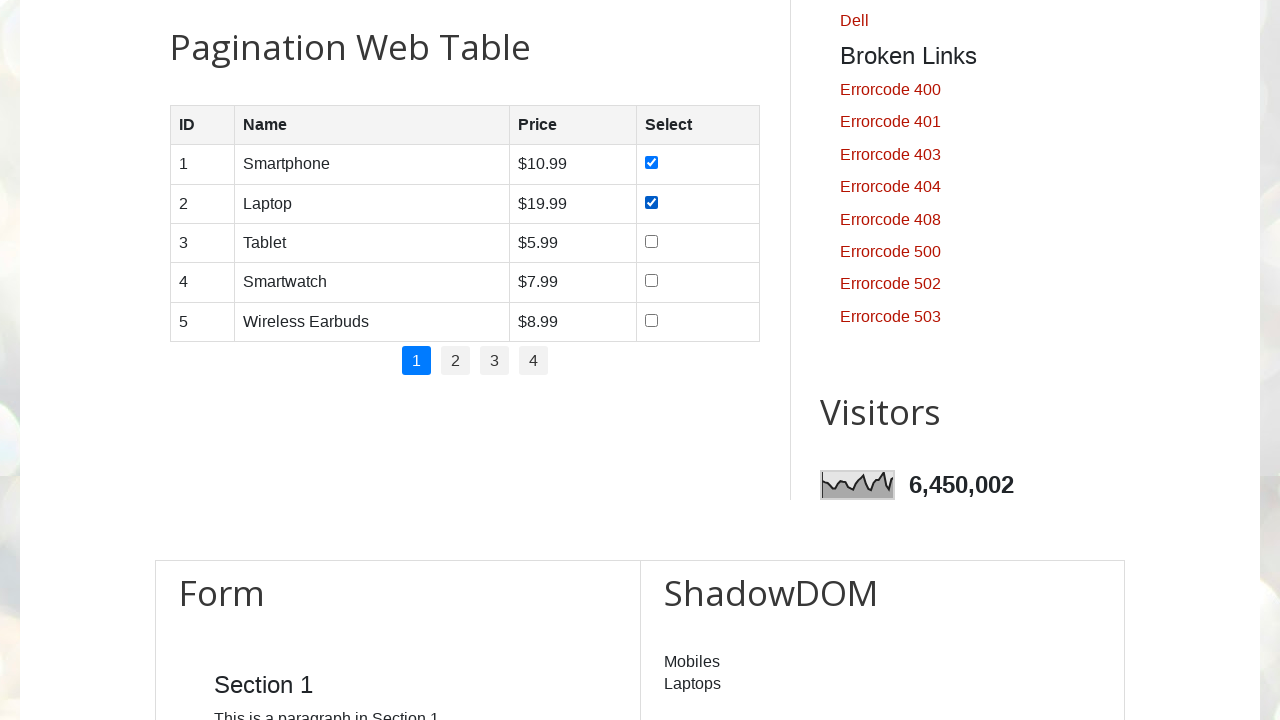

Clicked a checkbox on page 1 at (651, 241) on xpath=//td//input[contains(@type,'checkbox')] >> nth=2
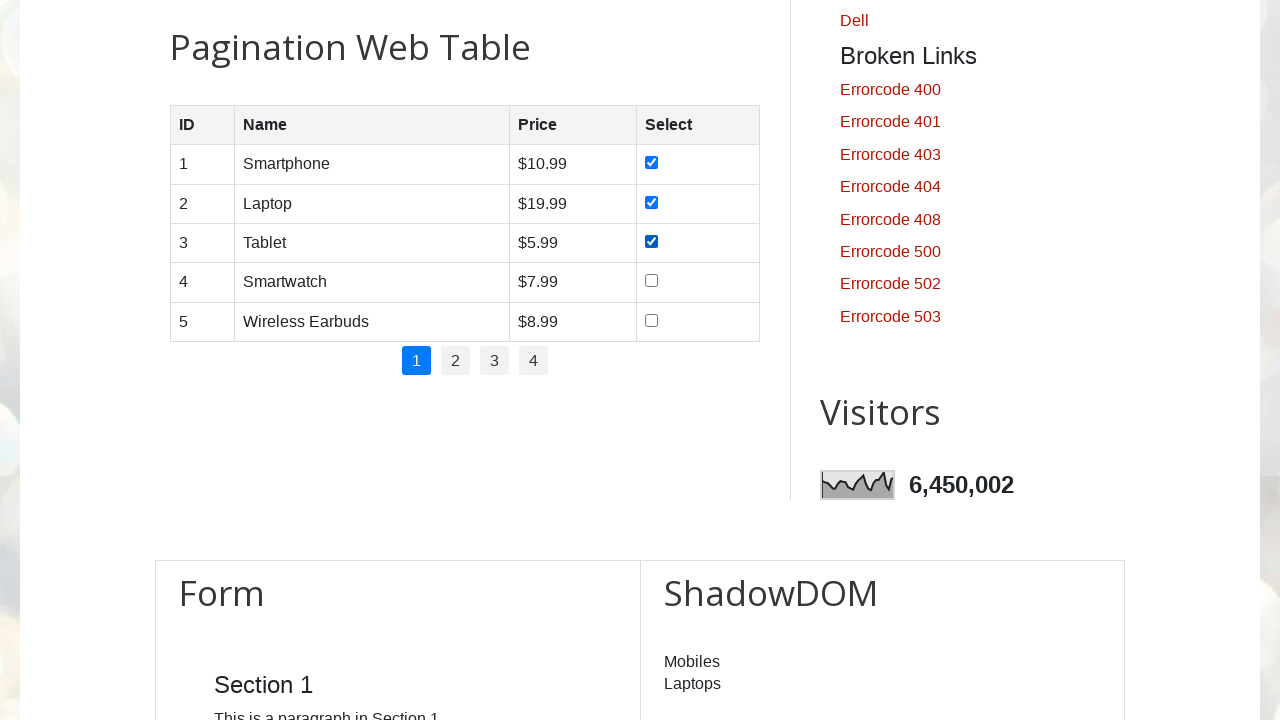

Clicked a checkbox on page 1 at (651, 281) on xpath=//td//input[contains(@type,'checkbox')] >> nth=3
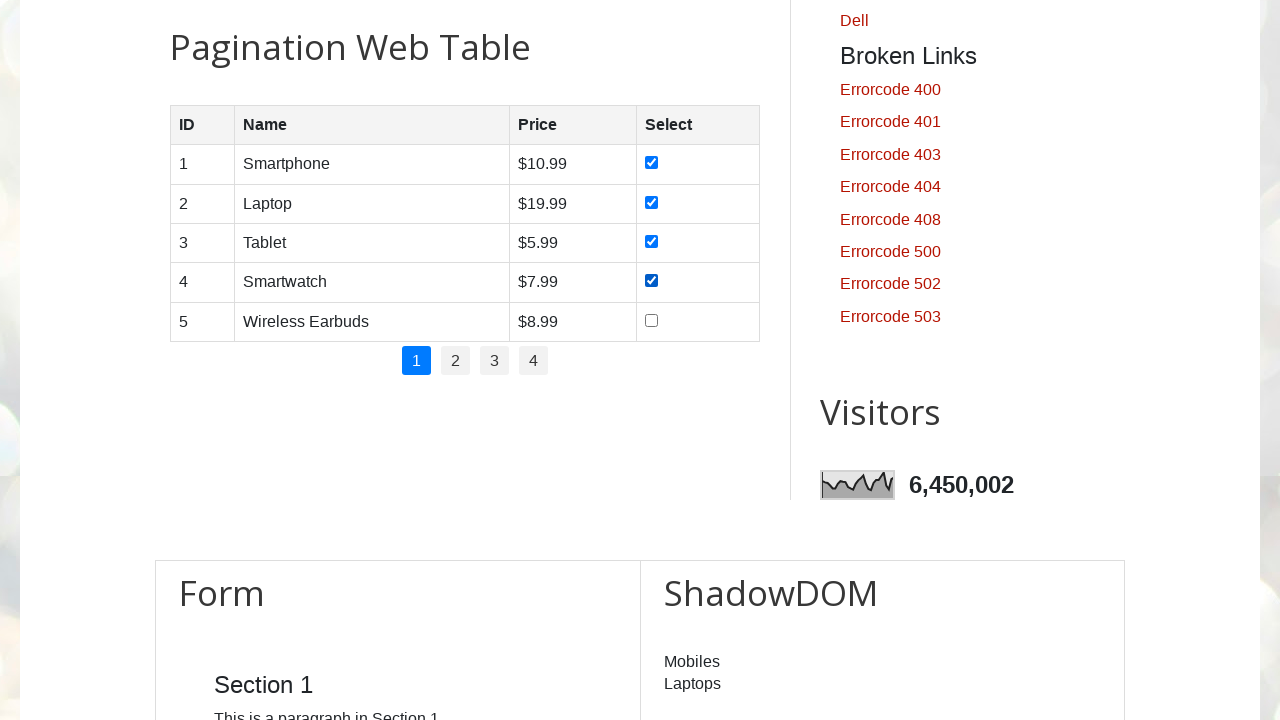

Clicked a checkbox on page 1 at (651, 320) on xpath=//td//input[contains(@type,'checkbox')] >> nth=4
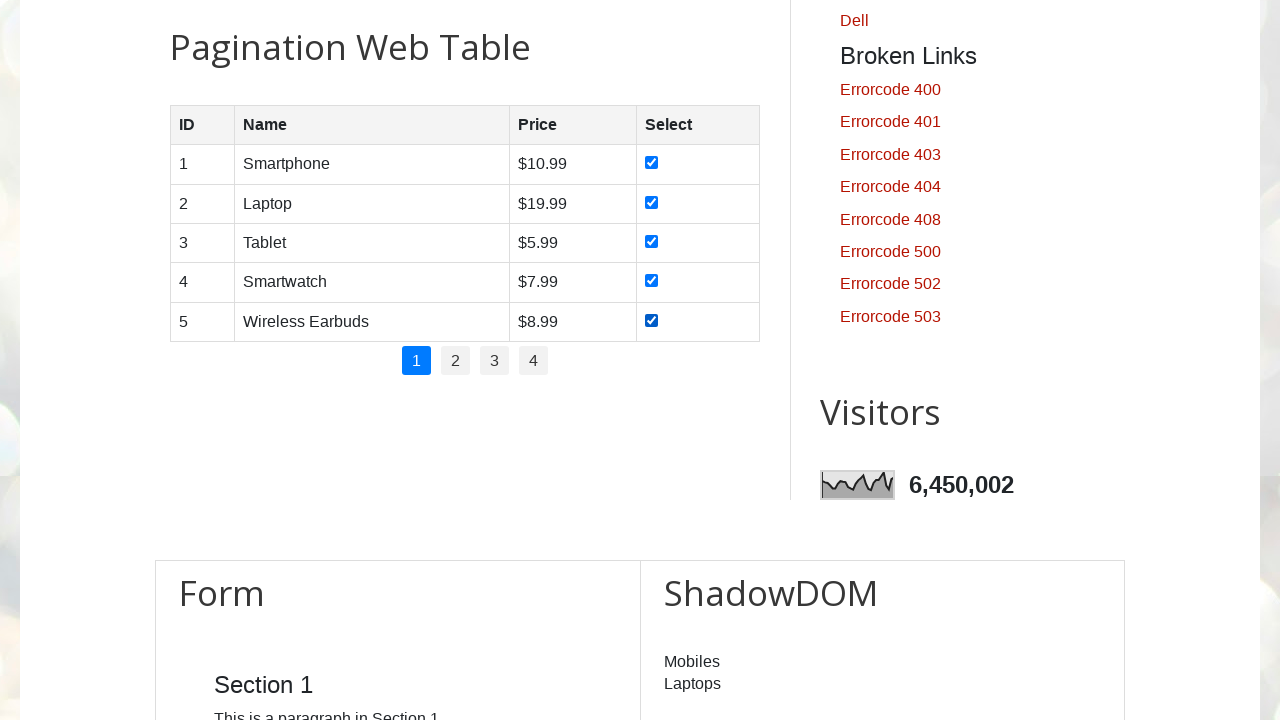

Navigated back to page 2 at (456, 361) on xpath=//a[normalize-space()='2']
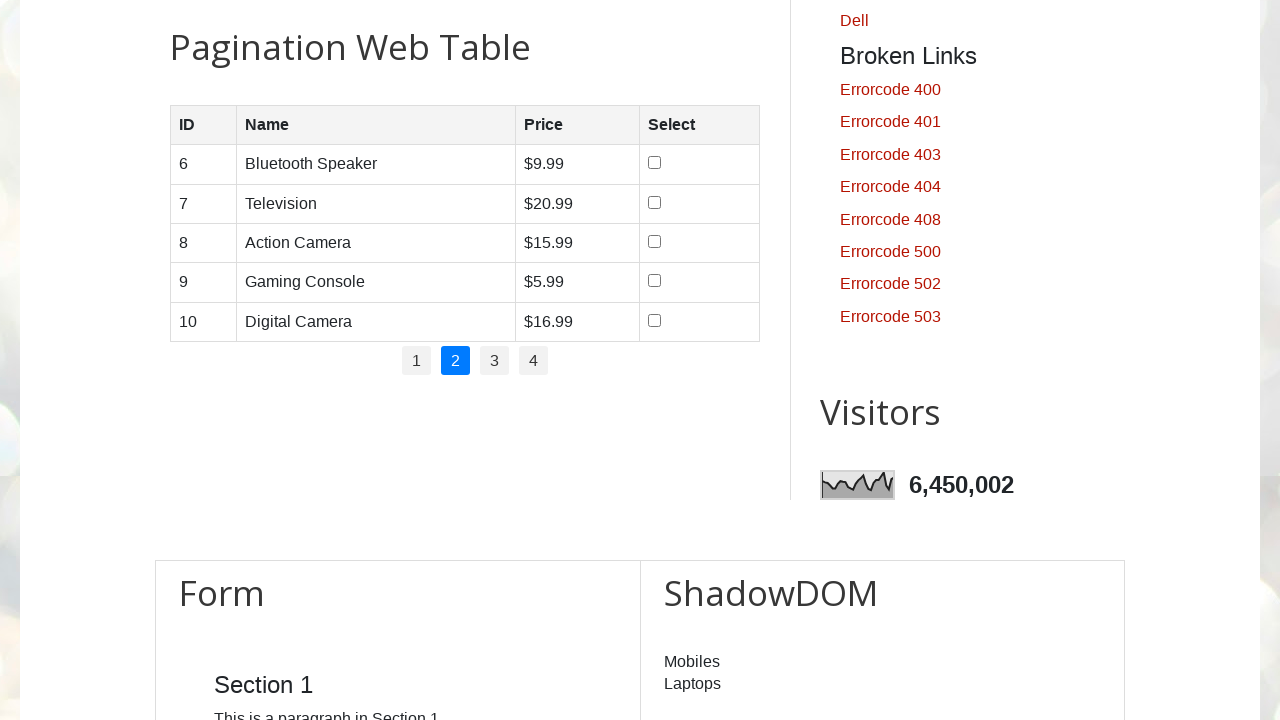

Clicked checkbox in first row of page 2 at (654, 163) on xpath=//tbody/tr[1]/td[4]/input[1]
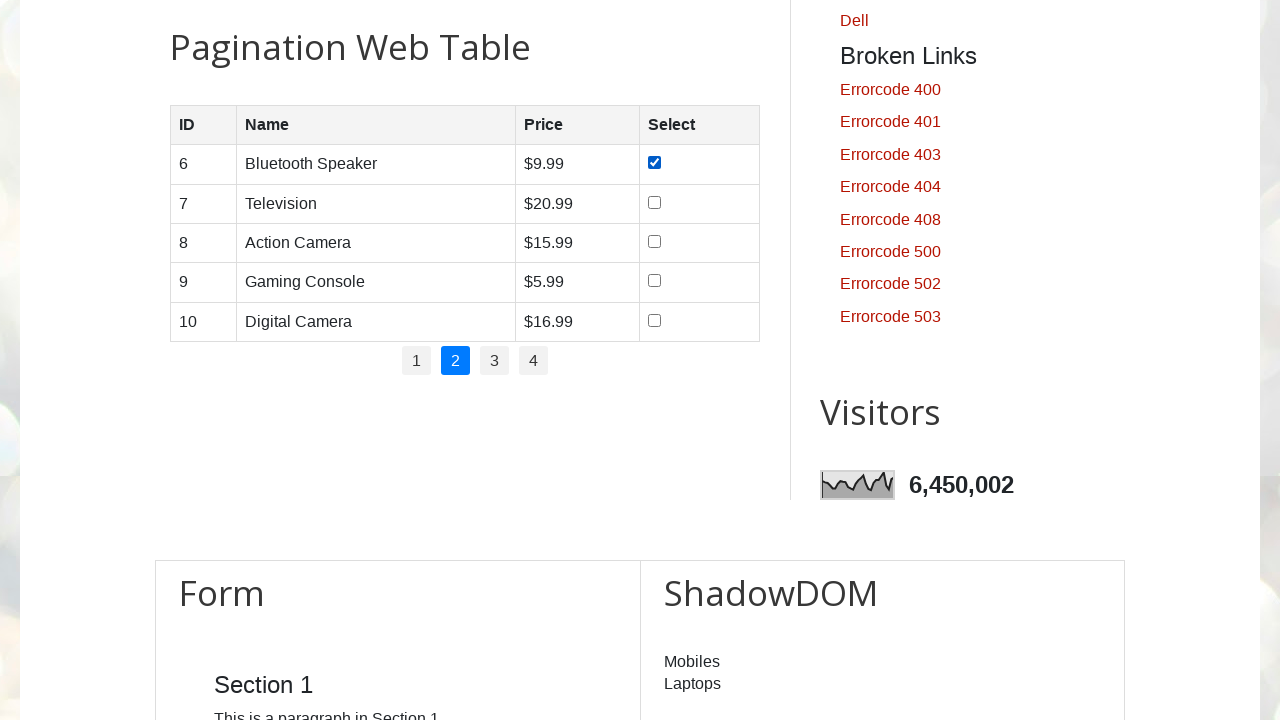

Retrieved all checkboxes for selective interaction
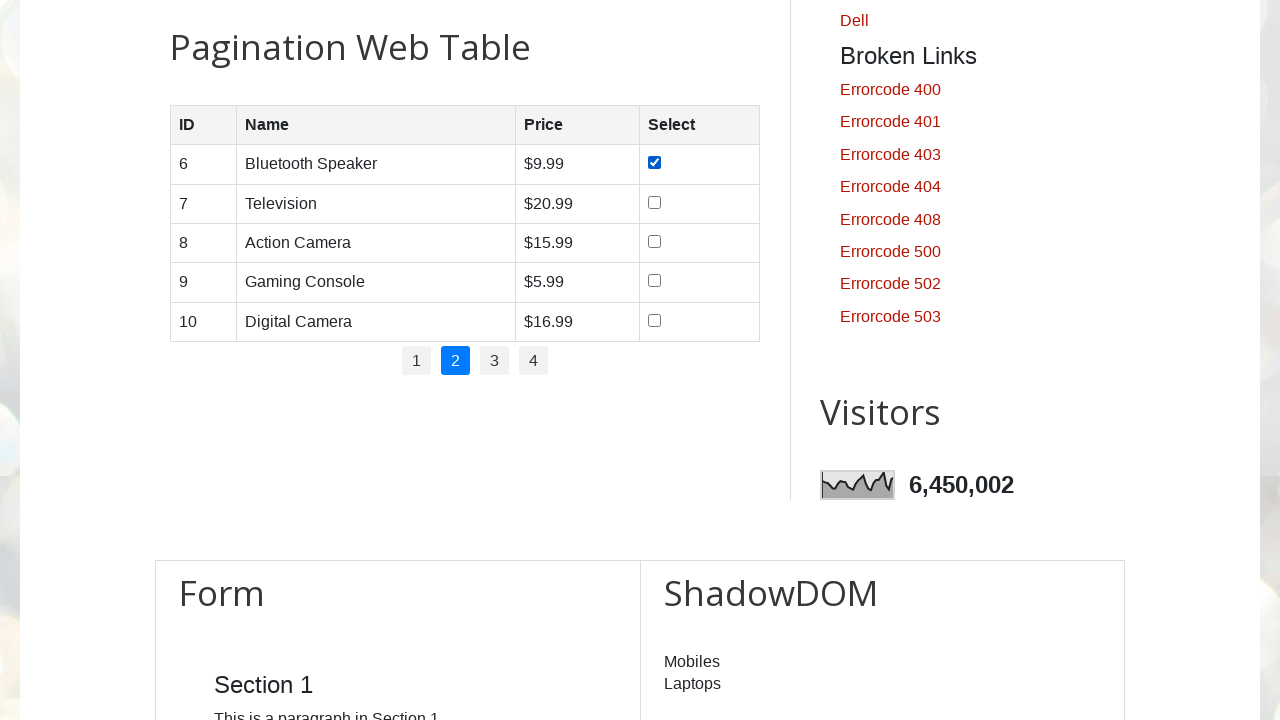

Clicked checkbox at index 0 (first 3 checkboxes) at (654, 163) on xpath=//td//input[contains(@type,'checkbox')] >> nth=0
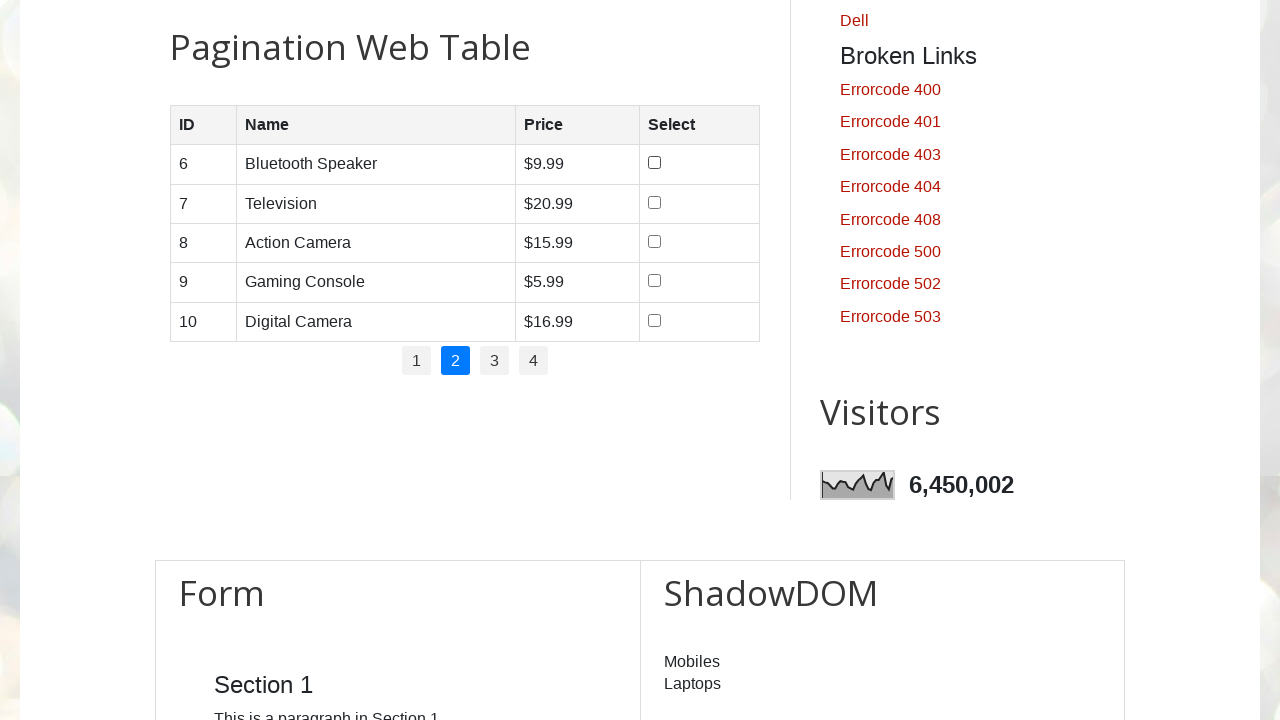

Clicked checkbox at index 1 (first 3 checkboxes) at (654, 202) on xpath=//td//input[contains(@type,'checkbox')] >> nth=1
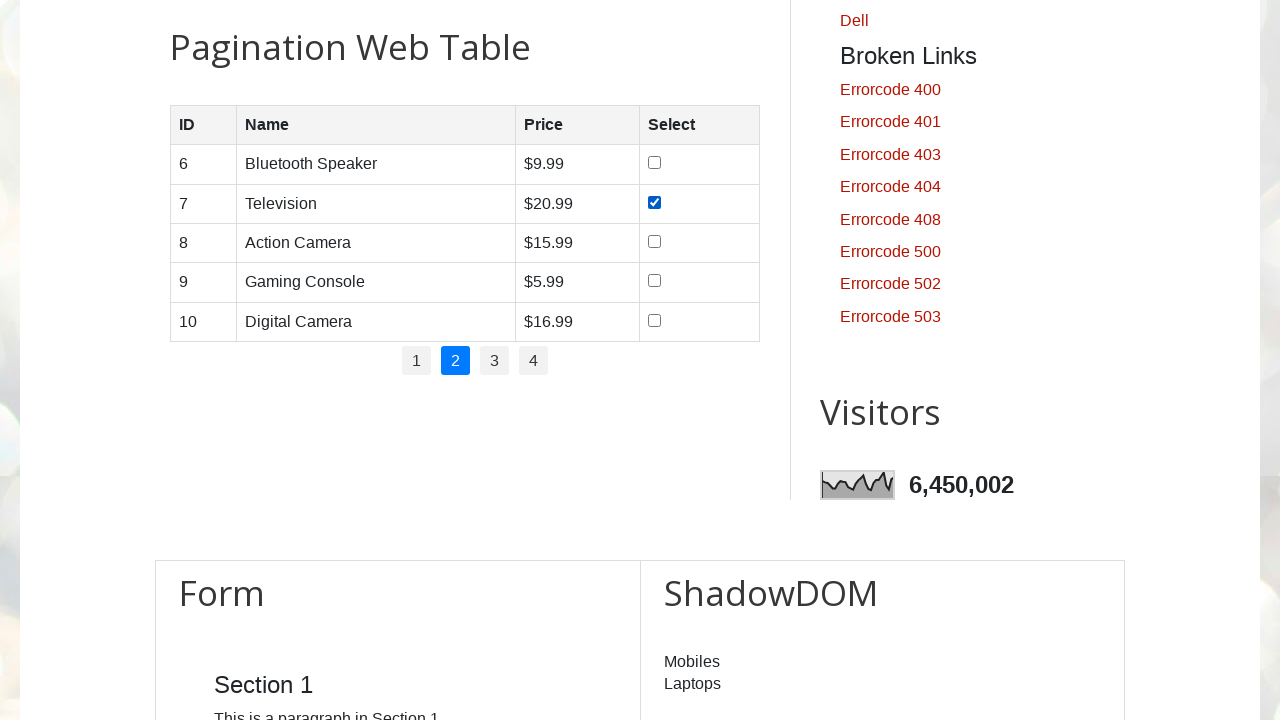

Clicked checkbox at index 2 (first 3 checkboxes) at (654, 241) on xpath=//td//input[contains(@type,'checkbox')] >> nth=2
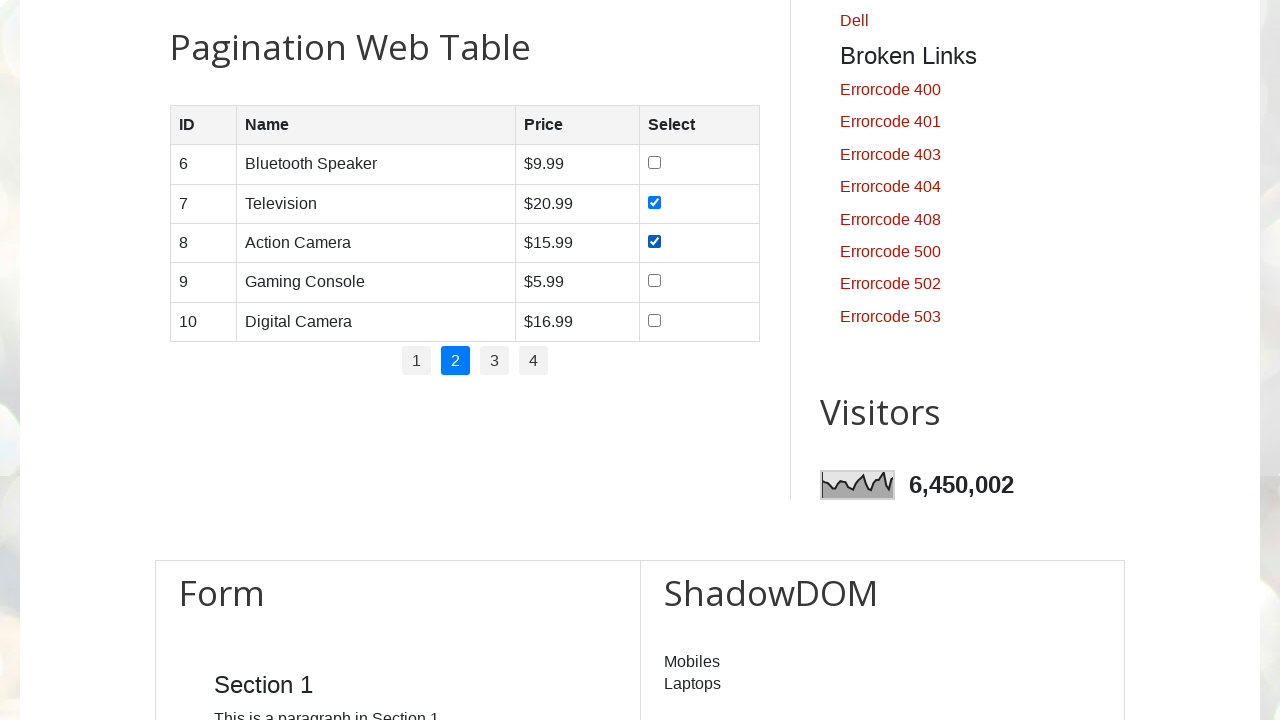

Clicked checkbox at index 2 (remaining checkboxes) at (654, 241) on xpath=//td//input[contains(@type,'checkbox')] >> nth=2
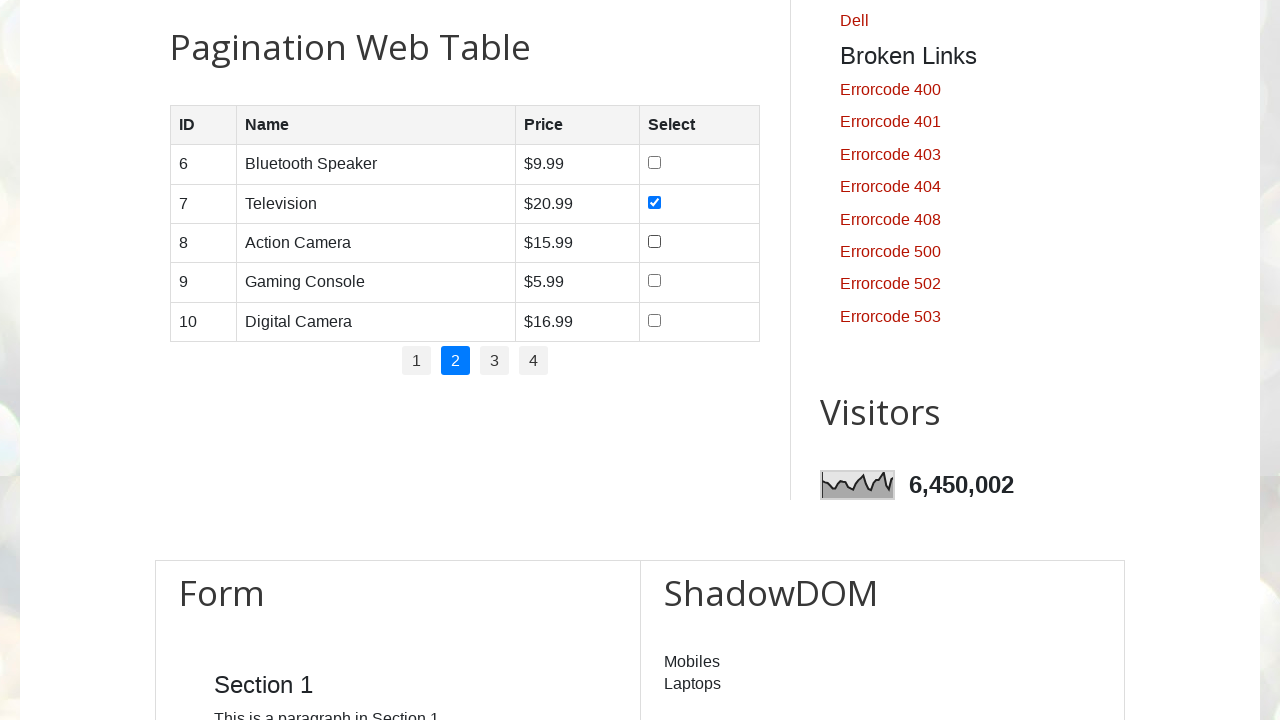

Clicked checkbox at index 3 (remaining checkboxes) at (654, 281) on xpath=//td//input[contains(@type,'checkbox')] >> nth=3
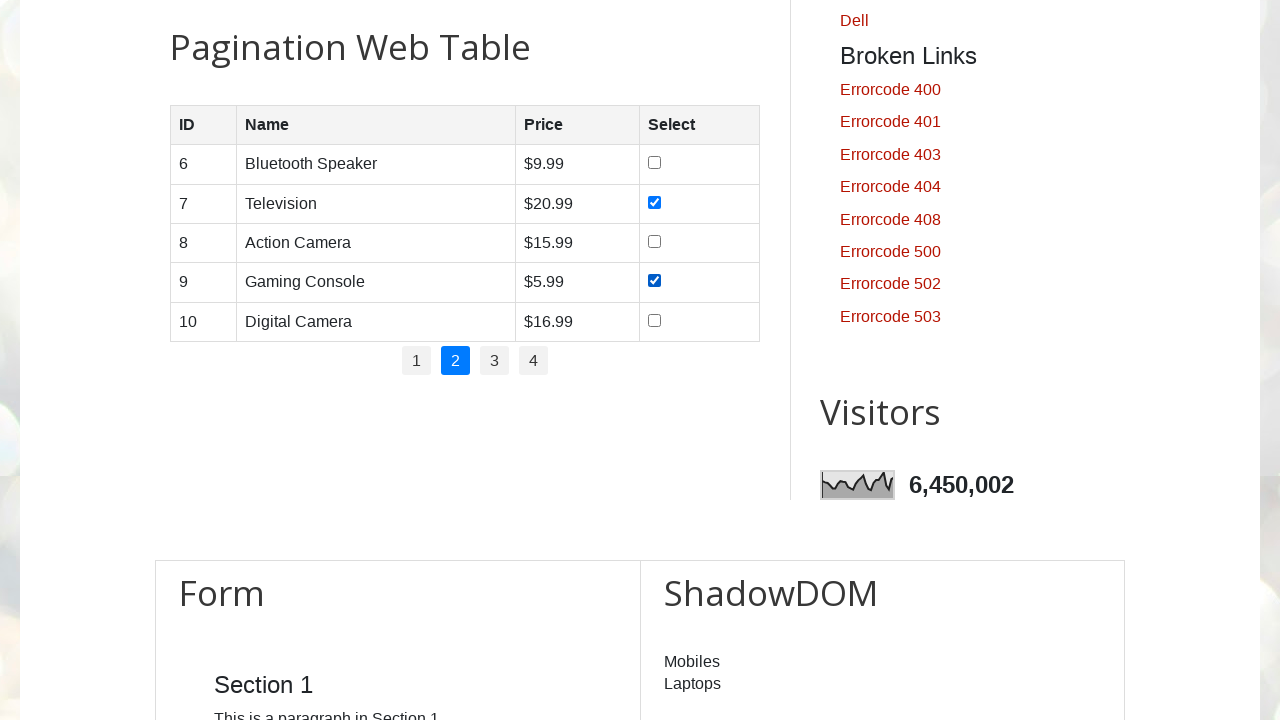

Clicked checkbox at index 4 (remaining checkboxes) at (654, 320) on xpath=//td//input[contains(@type,'checkbox')] >> nth=4
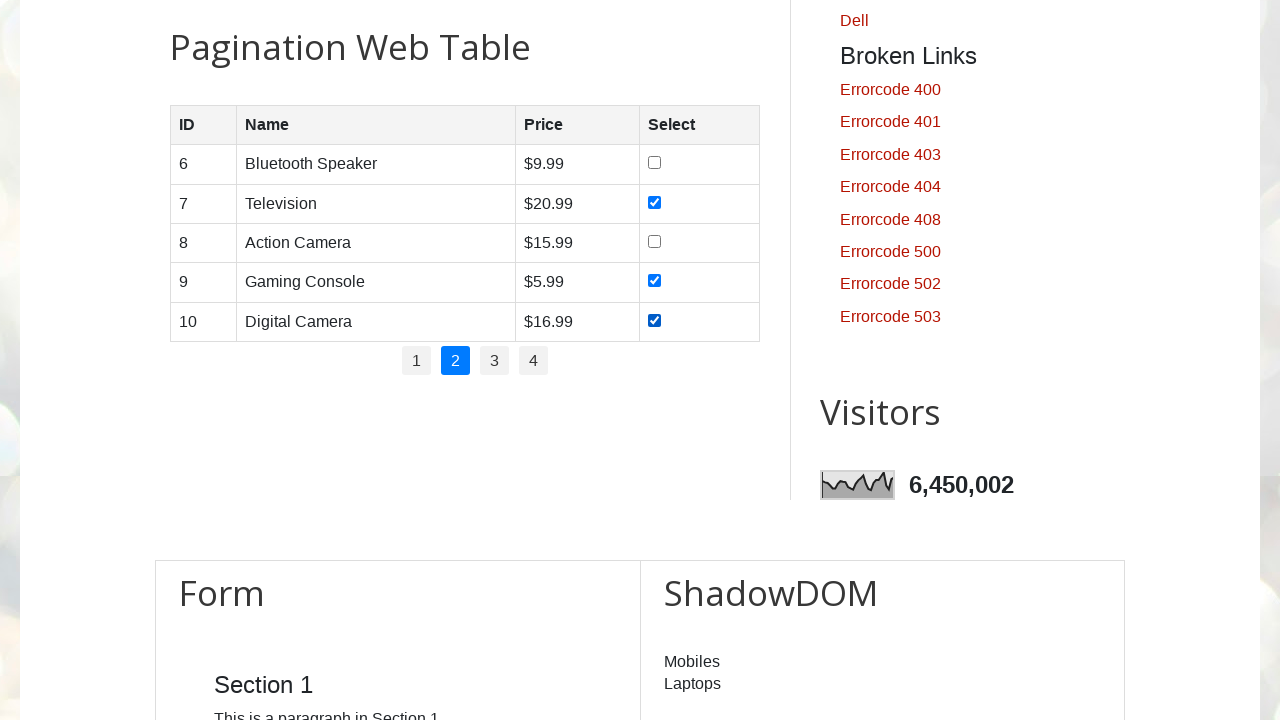

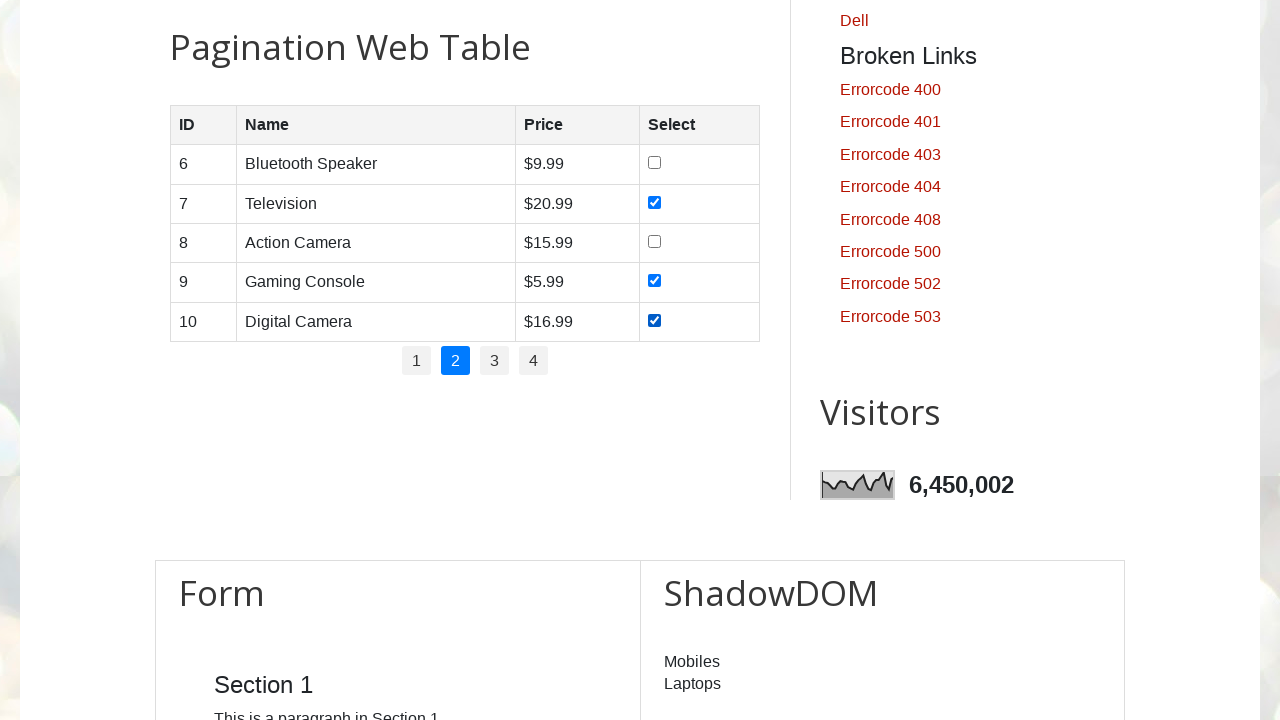